Tests dropdown selection functionality by selecting options from three different dropdown menus: fruits, languages, and countries

Starting URL: https://letcode.in/dropdowns

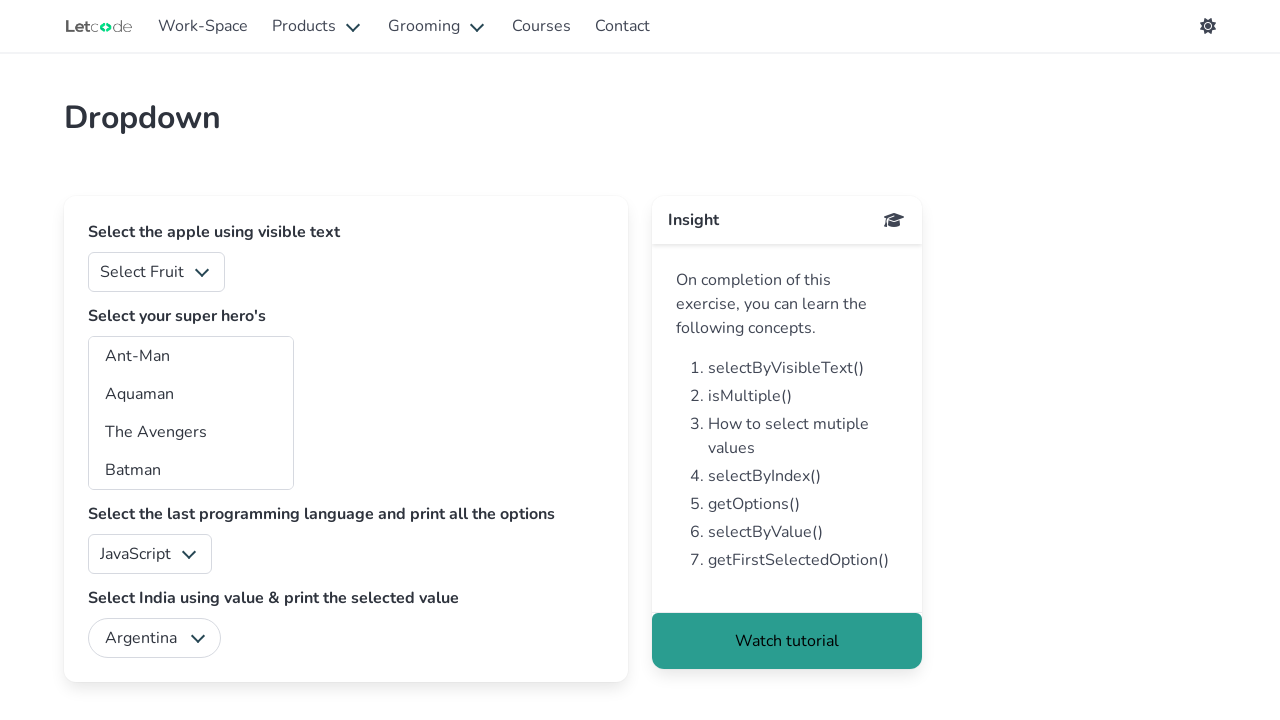

Located fruits dropdown element
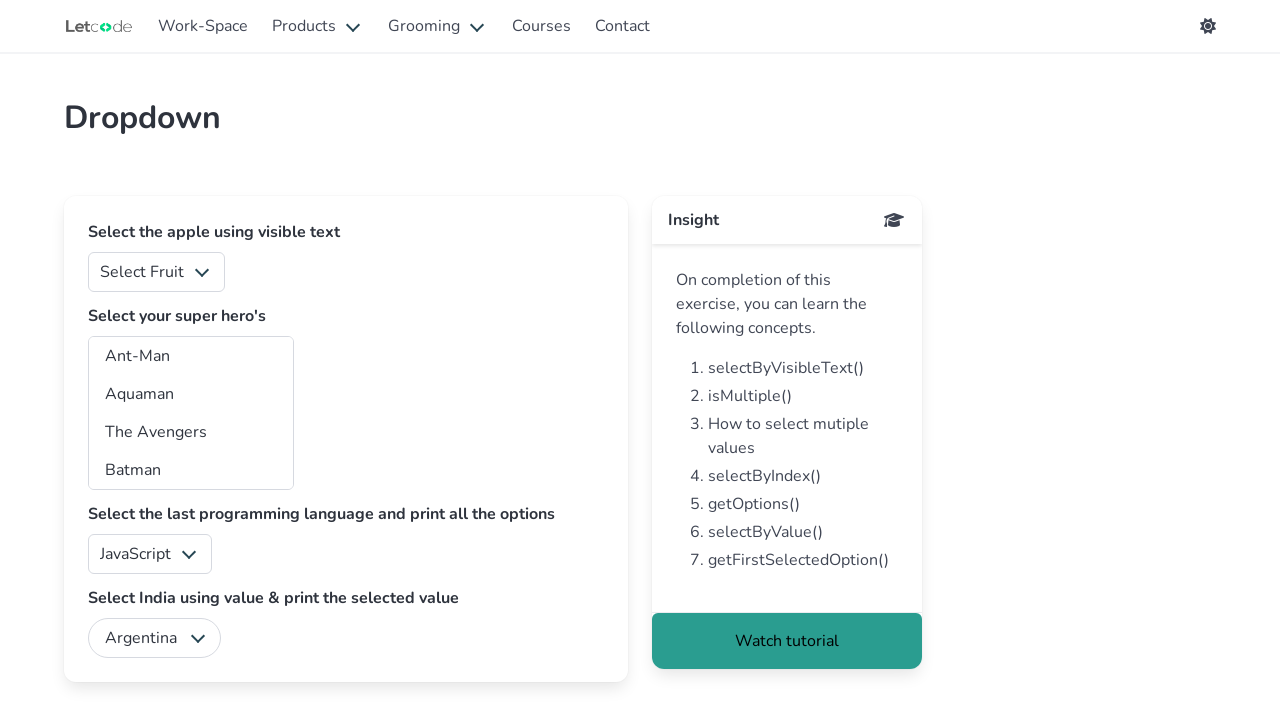

Selected 'Apple' from fruits dropdown on #fruits
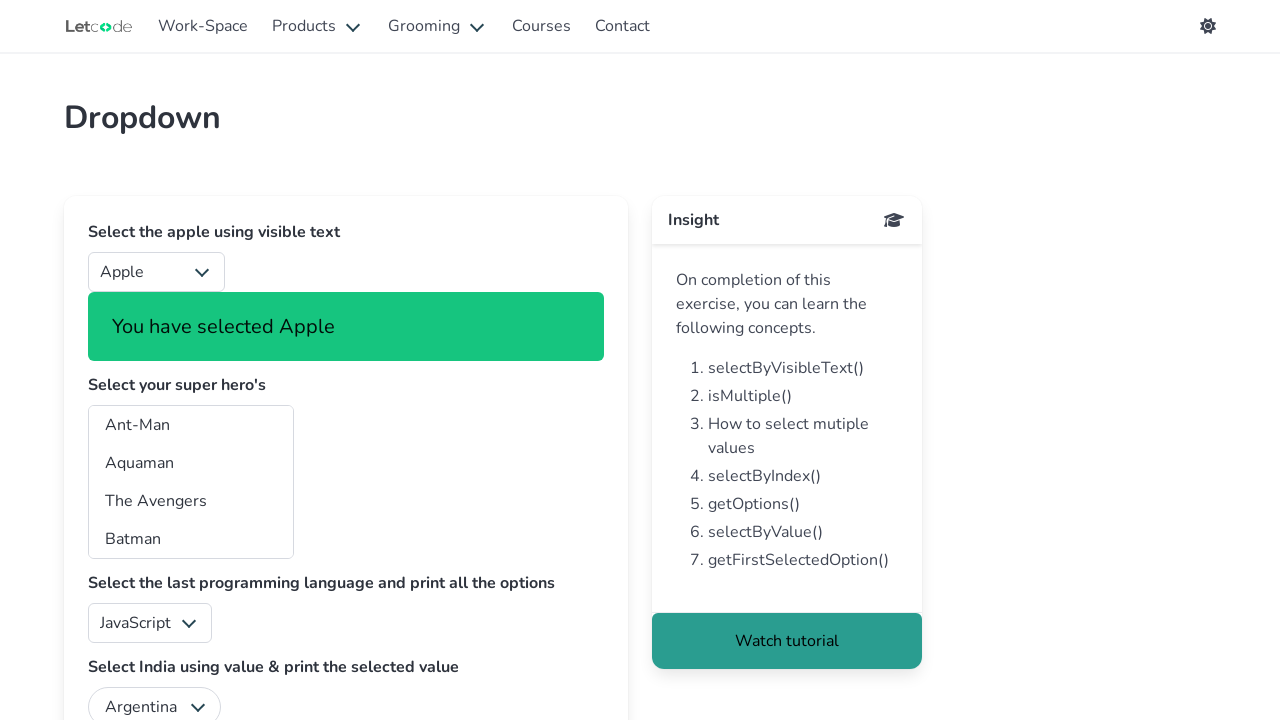

Located languages dropdown element
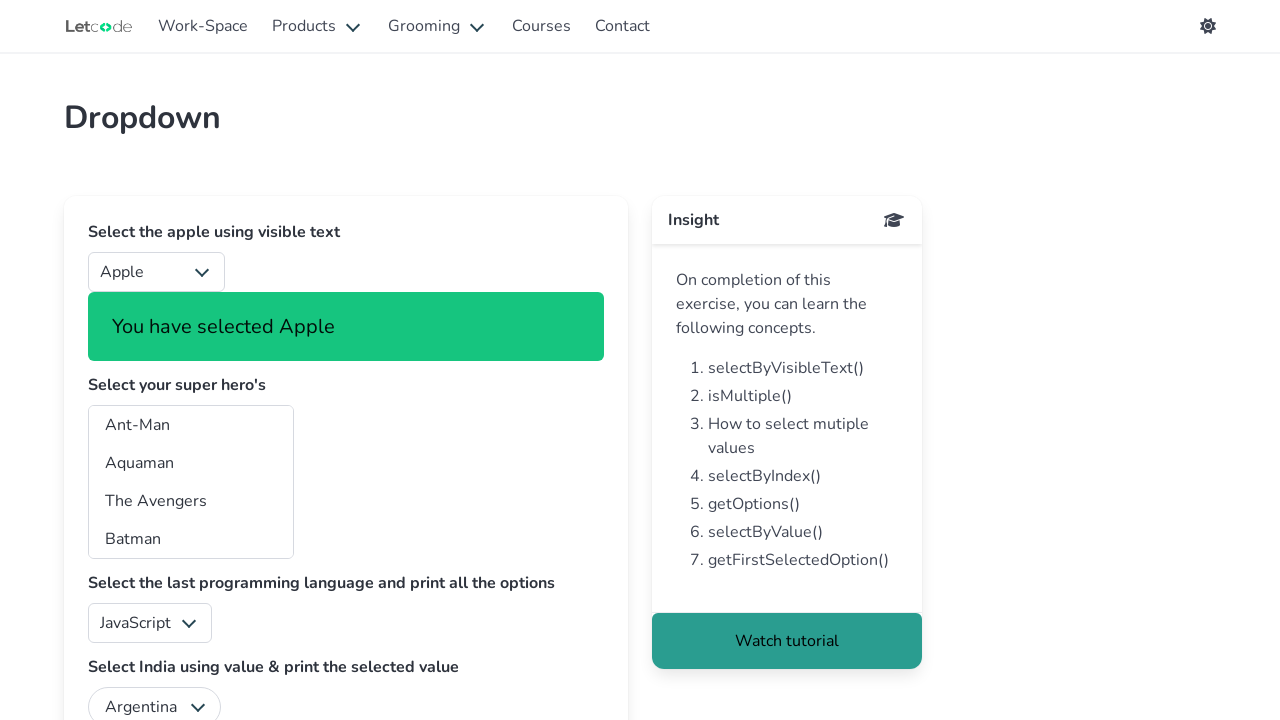

Selected 'Java' from languages dropdown on #lang
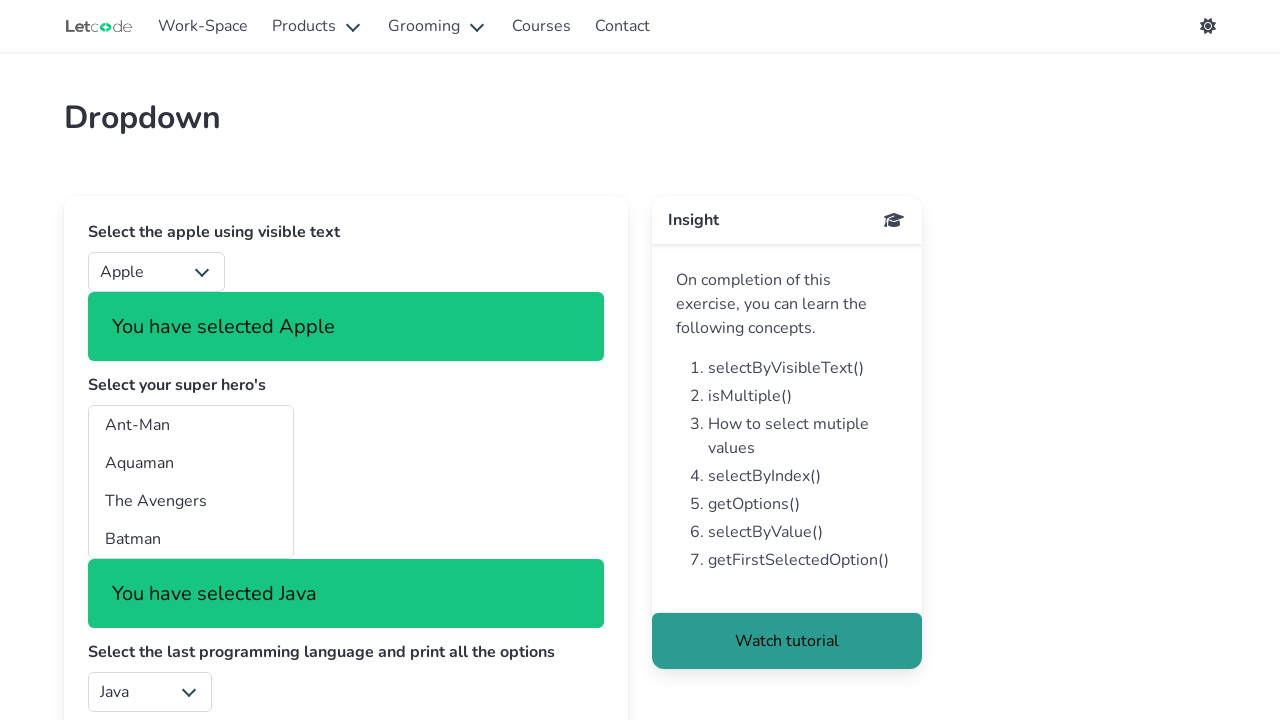

Located countries dropdown element
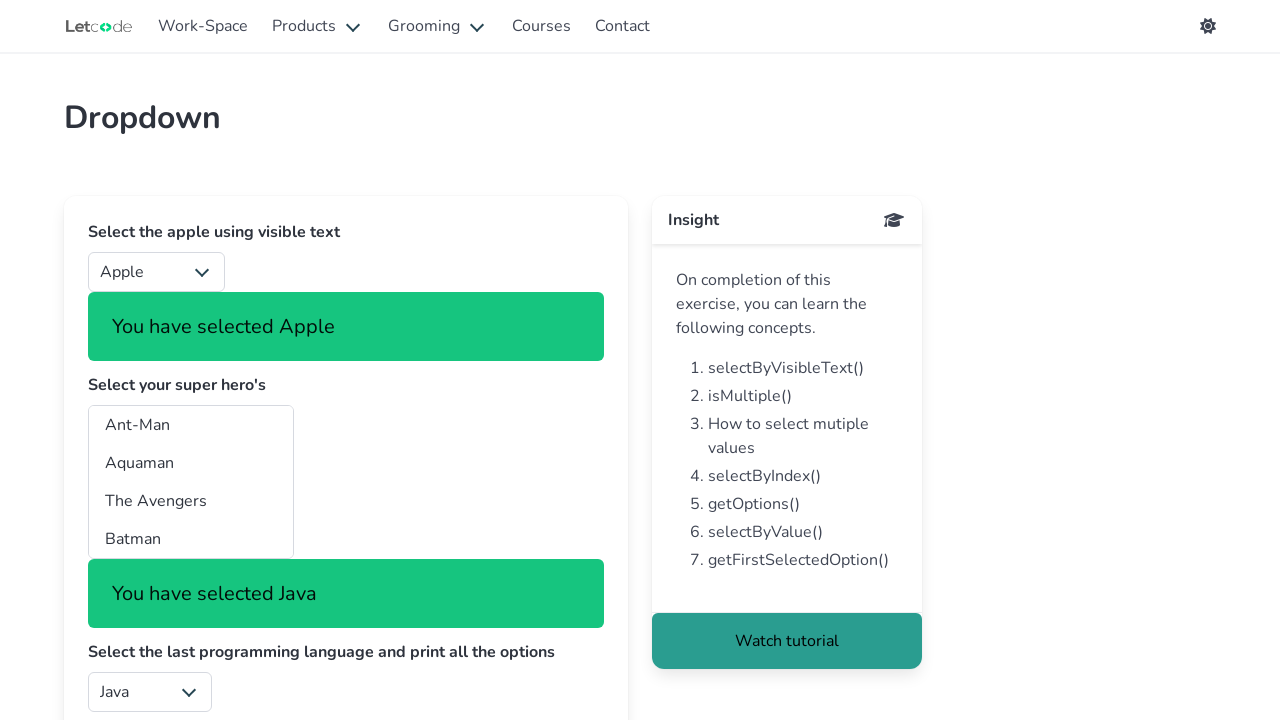

Selected 'India' from countries dropdown on #country
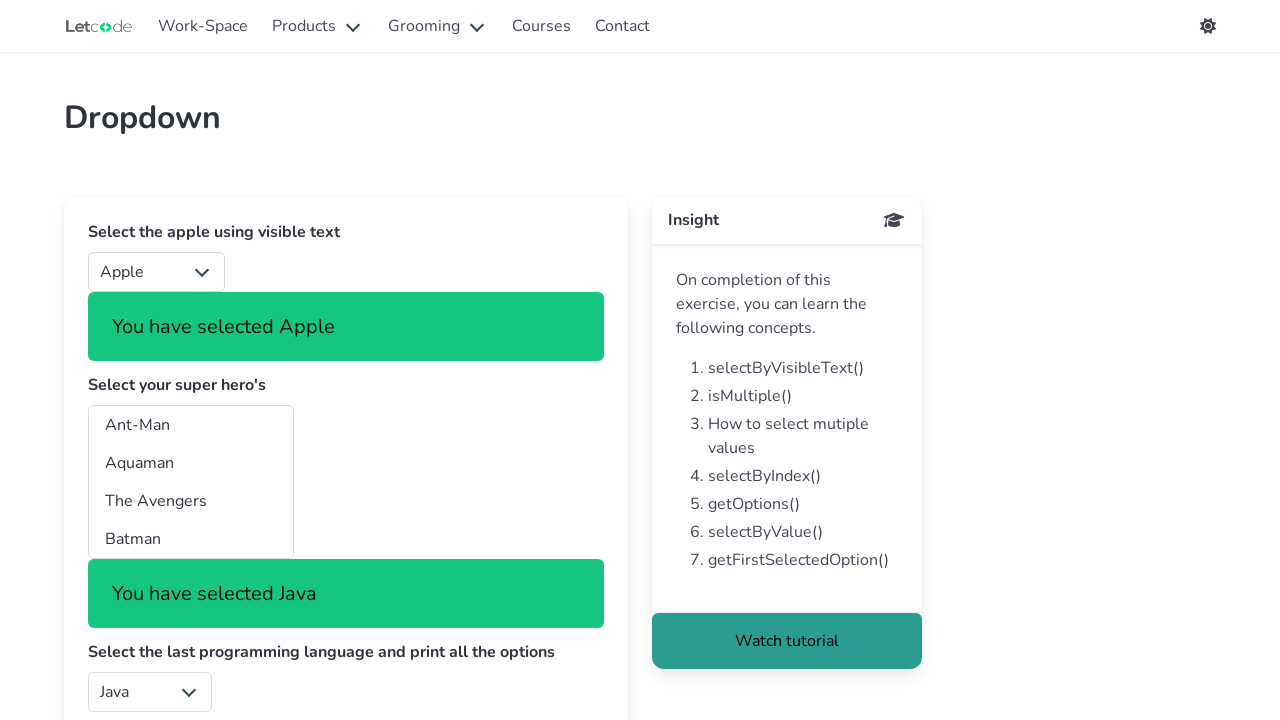

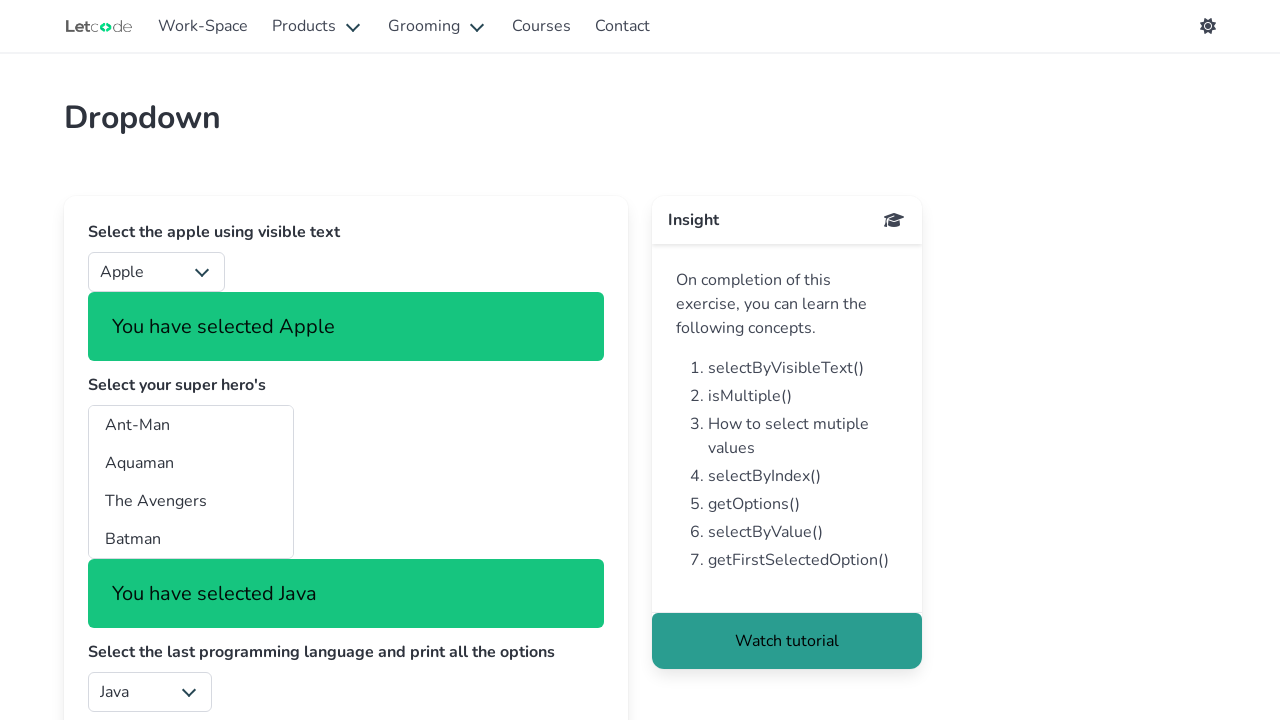